Navigates to a dropdown practice page and interacts with date selection dropdowns for year, month, and day

Starting URL: https://practice.cydeo.com/dropdown

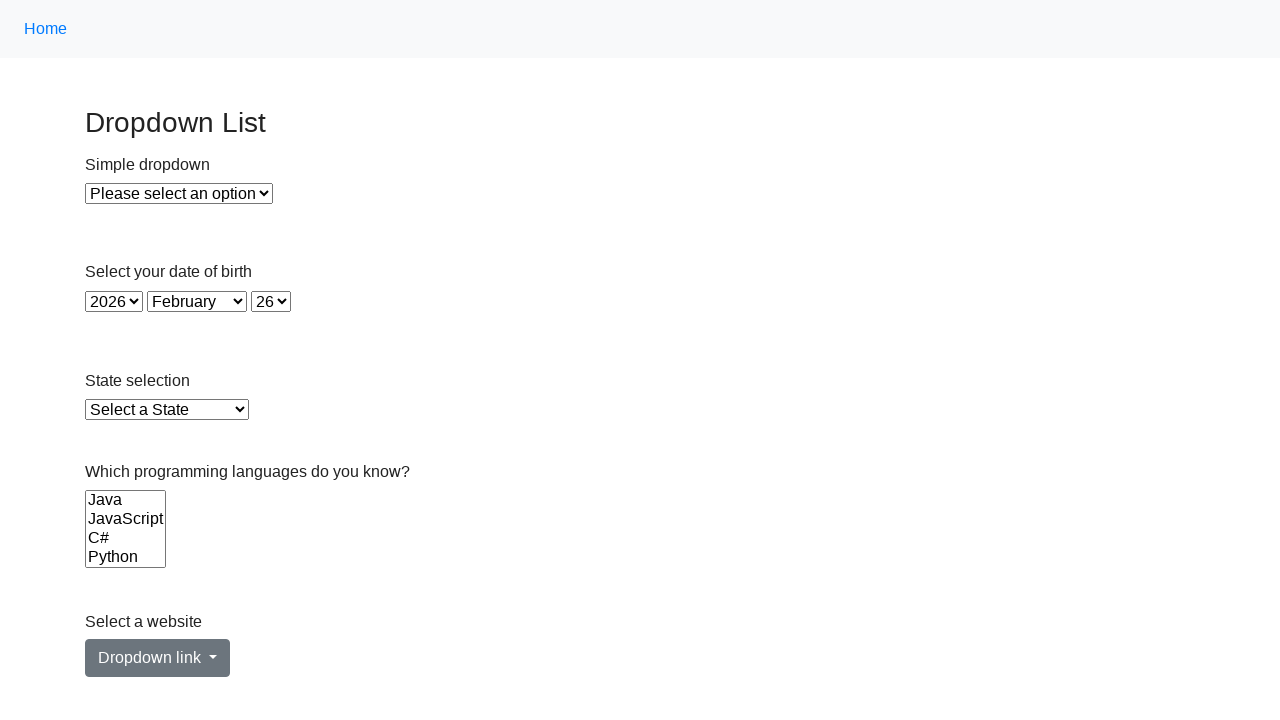

Selected year 1995 from year dropdown on select#year
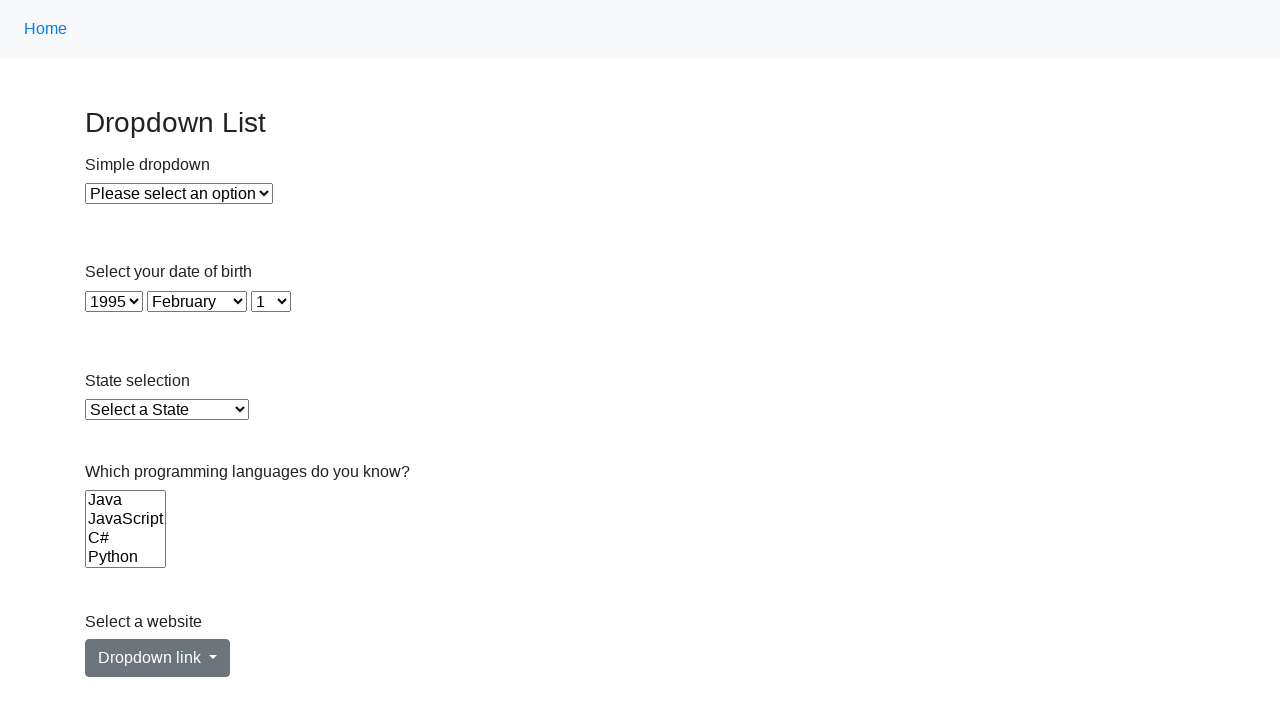

Selected June from month dropdown on select#month
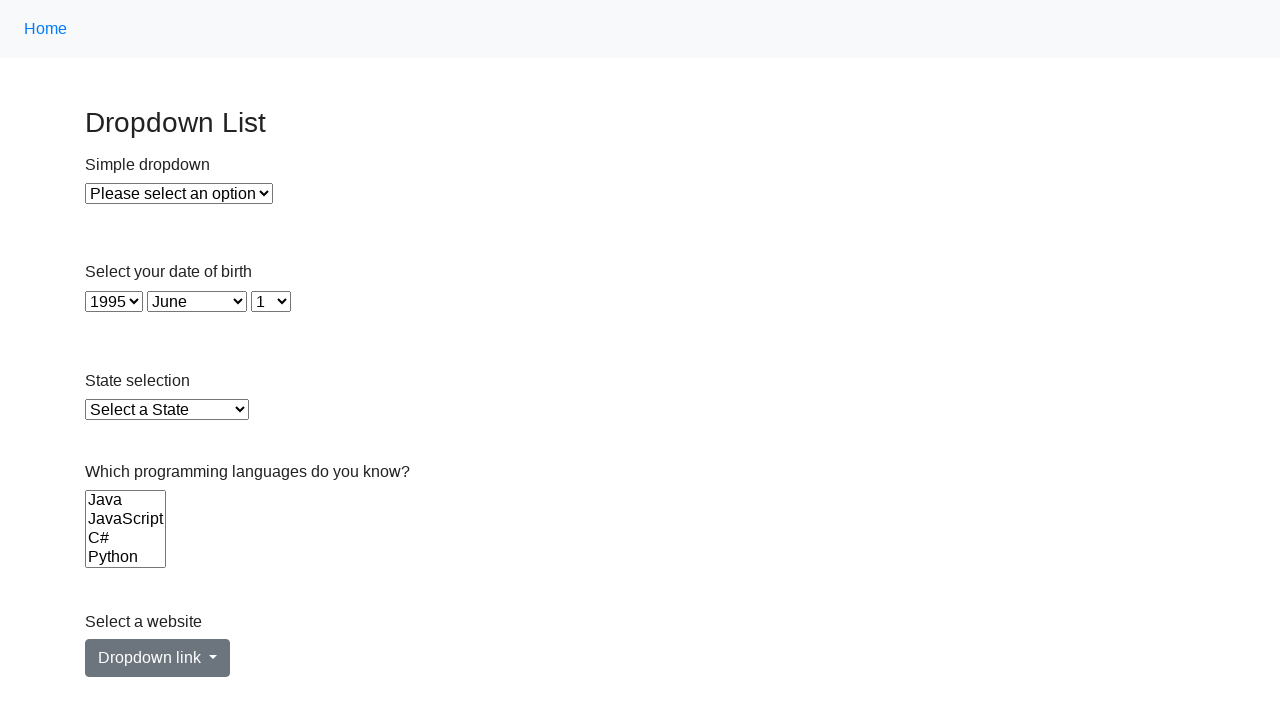

Selected day 15 from day dropdown on select#day
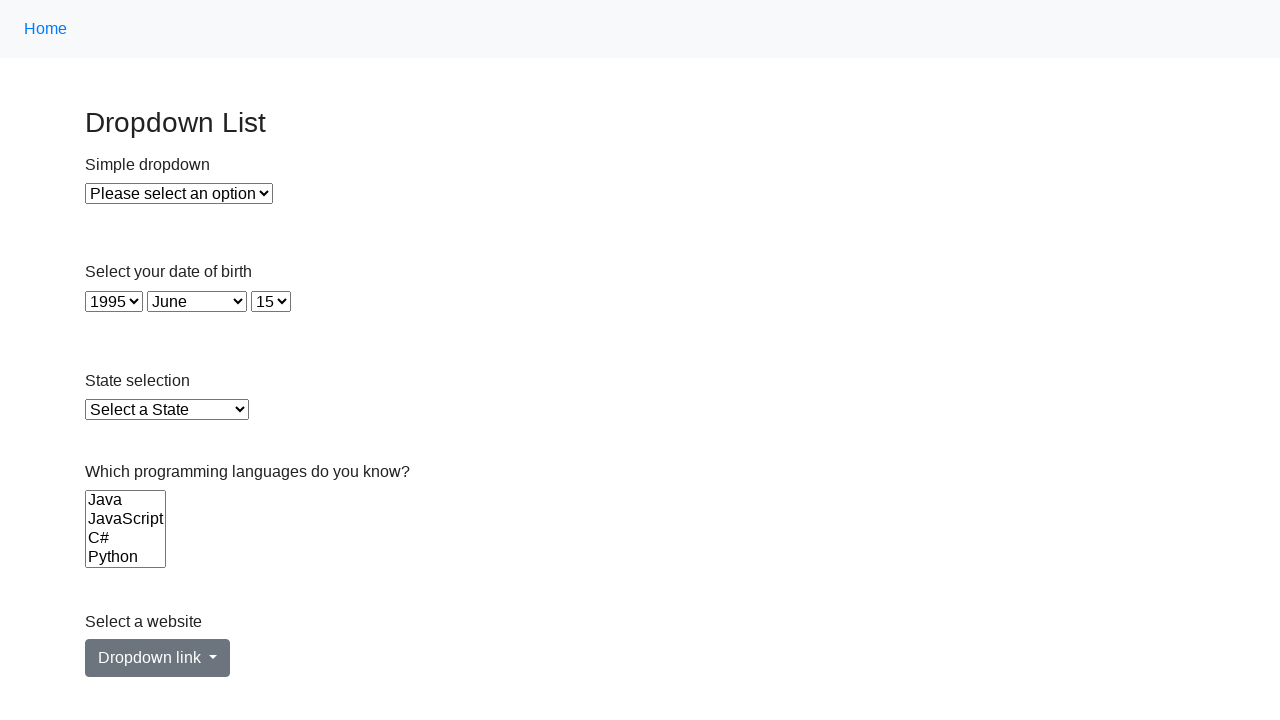

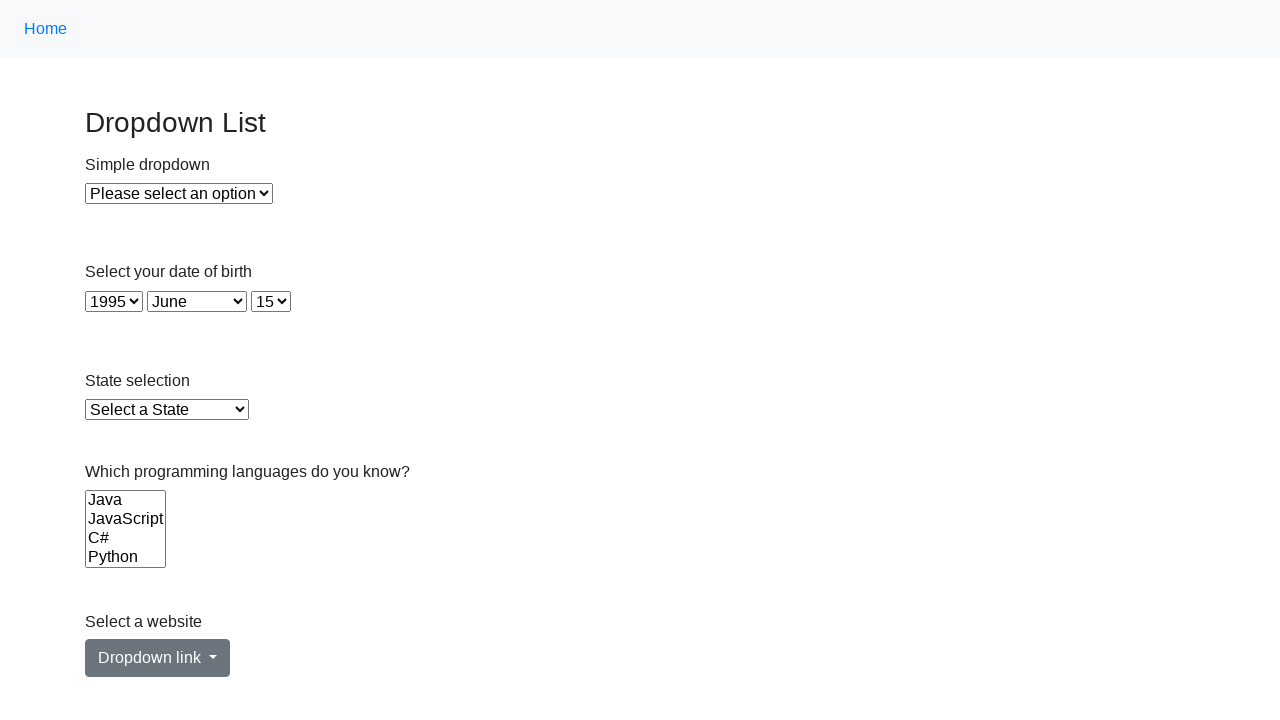